Tests double-click functionality by double-clicking a button that generates an alert, then accepts the alert dialog.

Starting URL: http://only-testing-blog.blogspot.com/2014/09/selectable.html

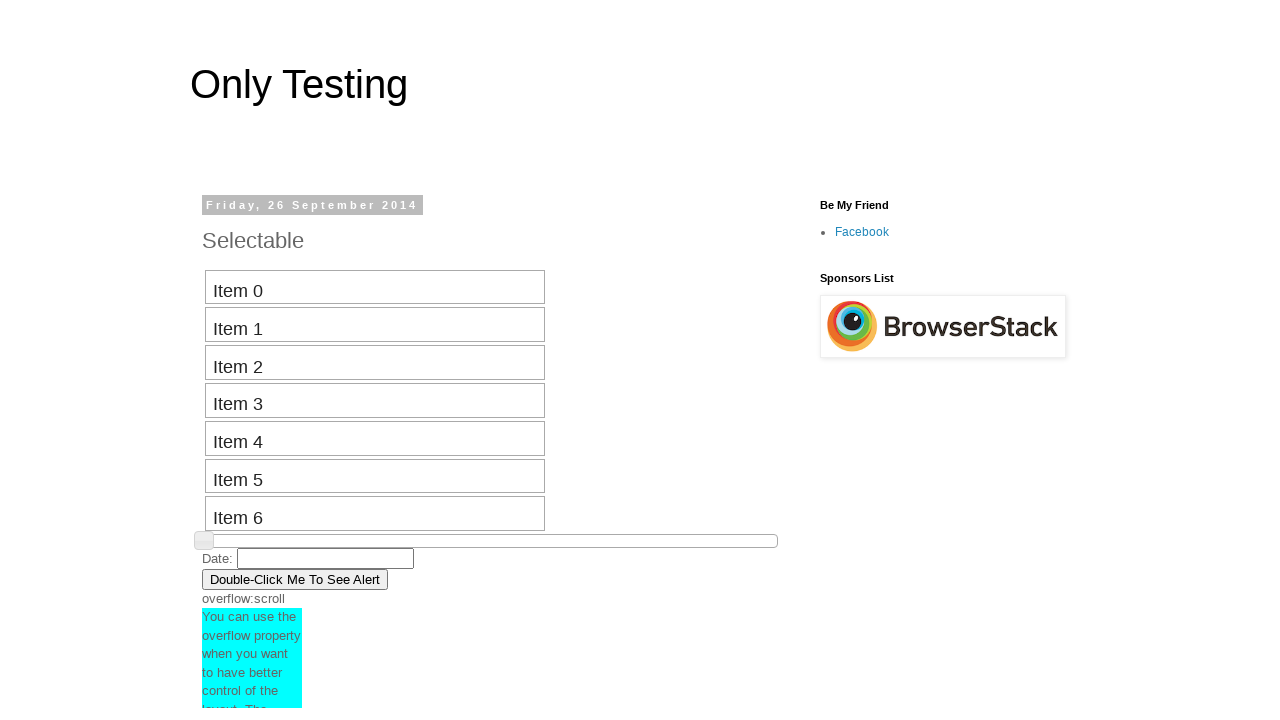

Located the double-click button
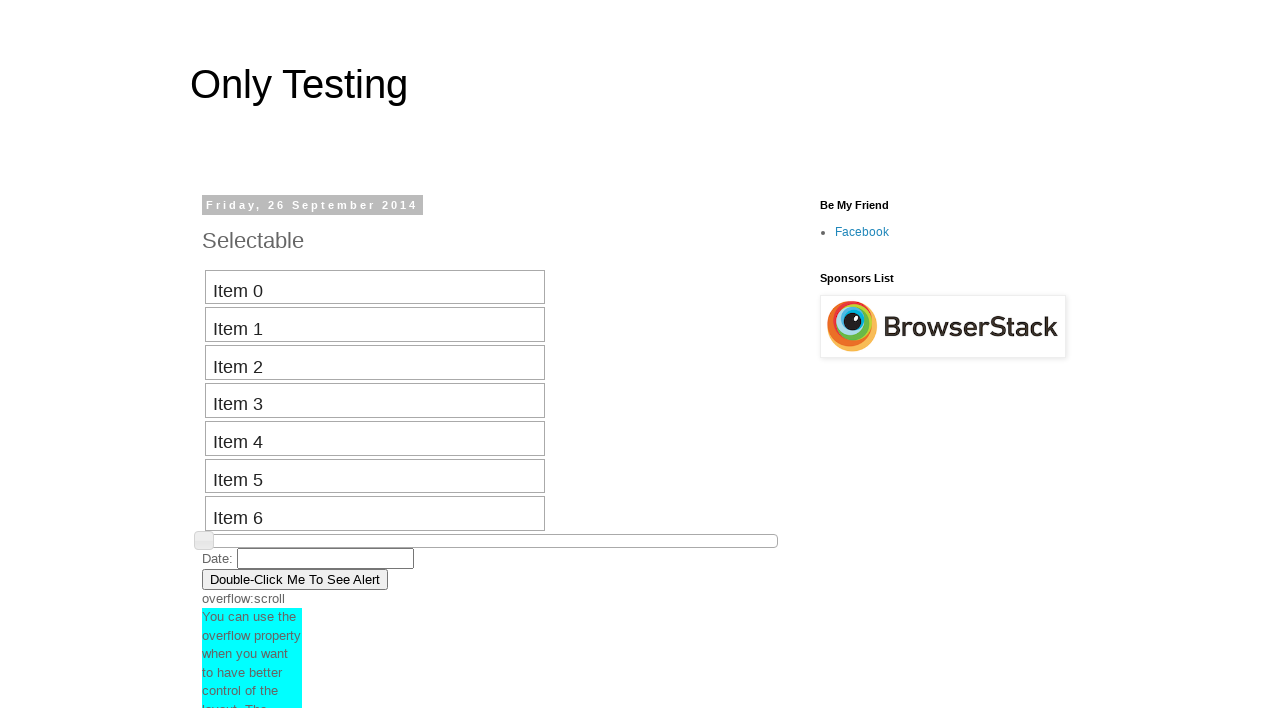

Double-clicked the button to trigger alert at (295, 579) on xpath=//button[@ondblclick='myFunction()']
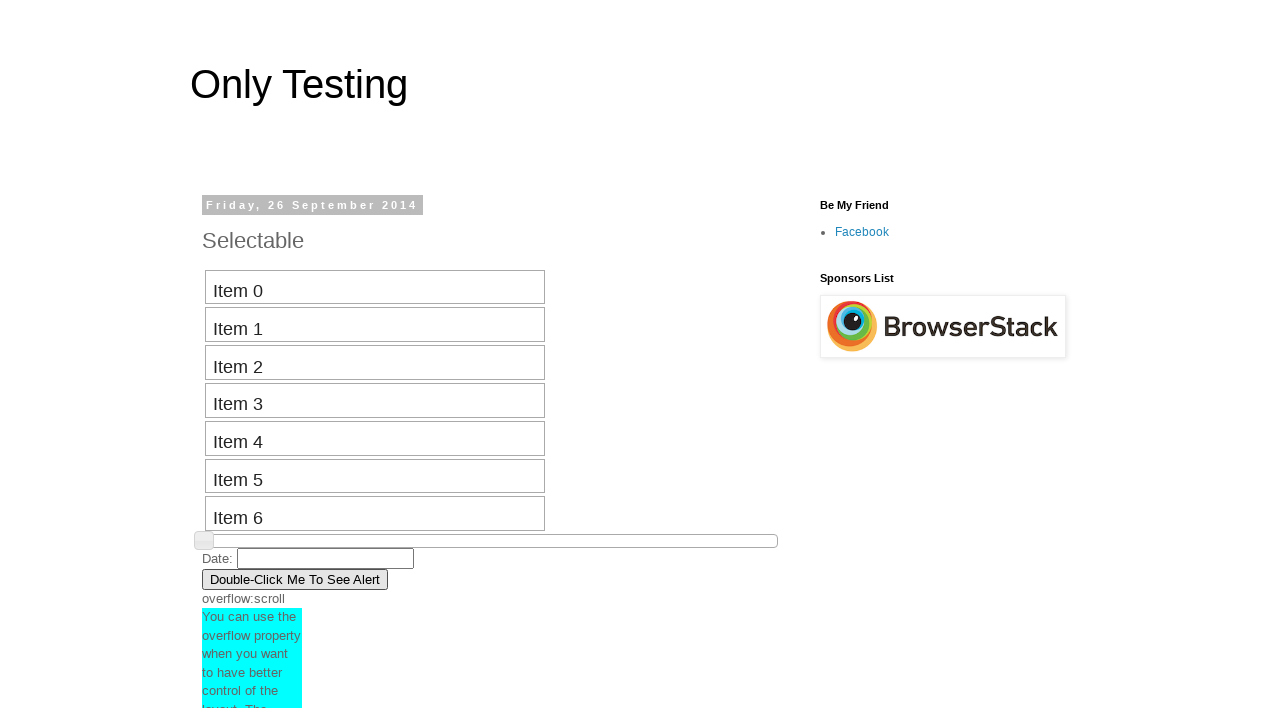

Set up dialog handler to accept alerts
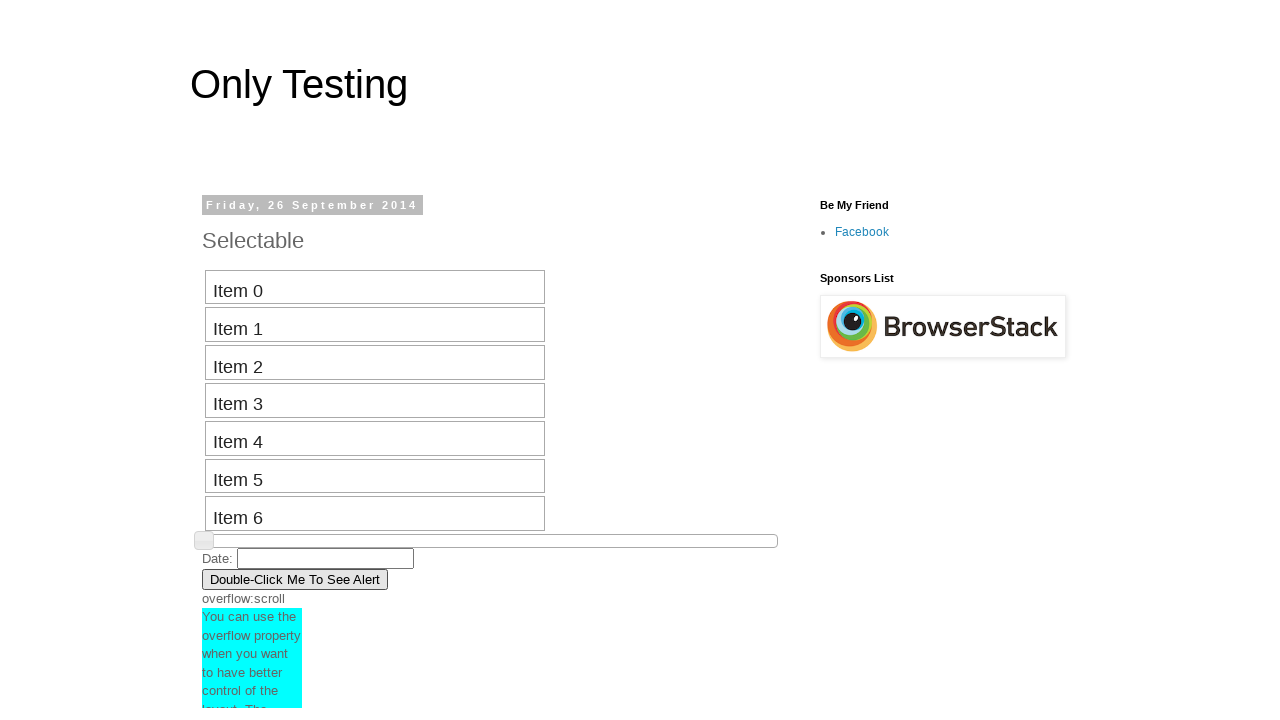

Set up one-time dialog handler to accept alert
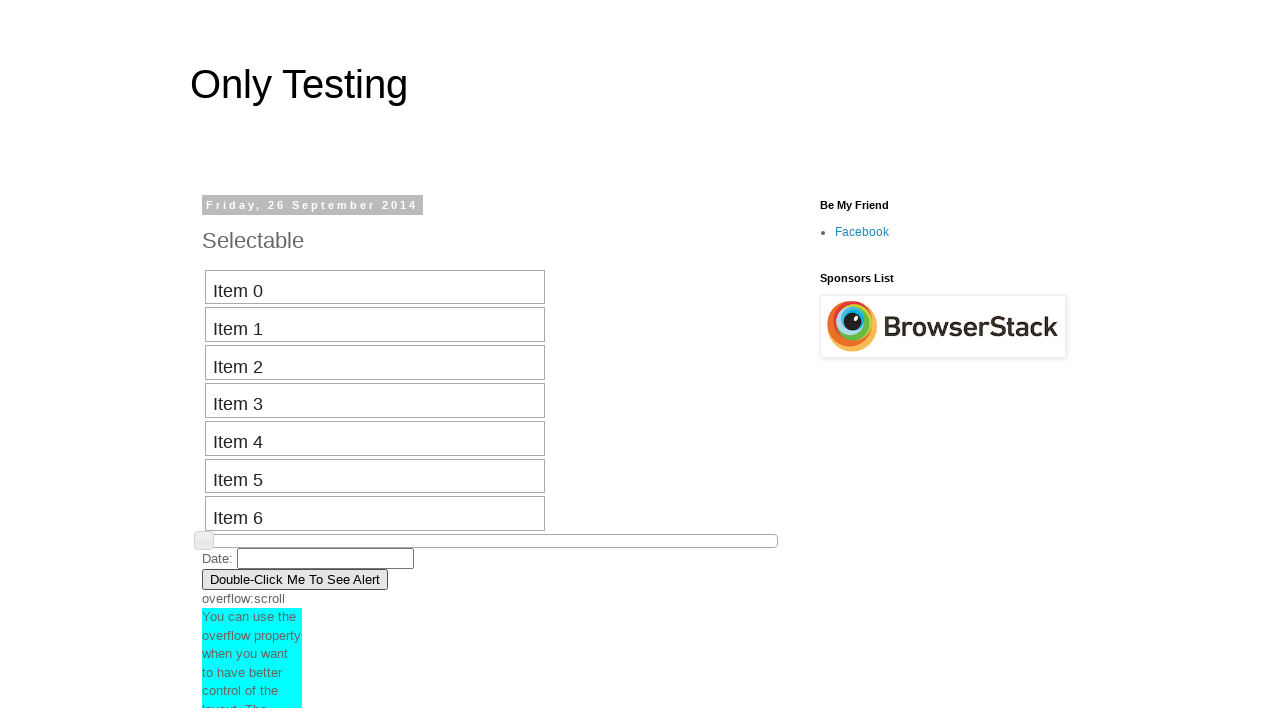

Double-clicked the button again to trigger and accept alert at (295, 579) on xpath=//button[@ondblclick='myFunction()']
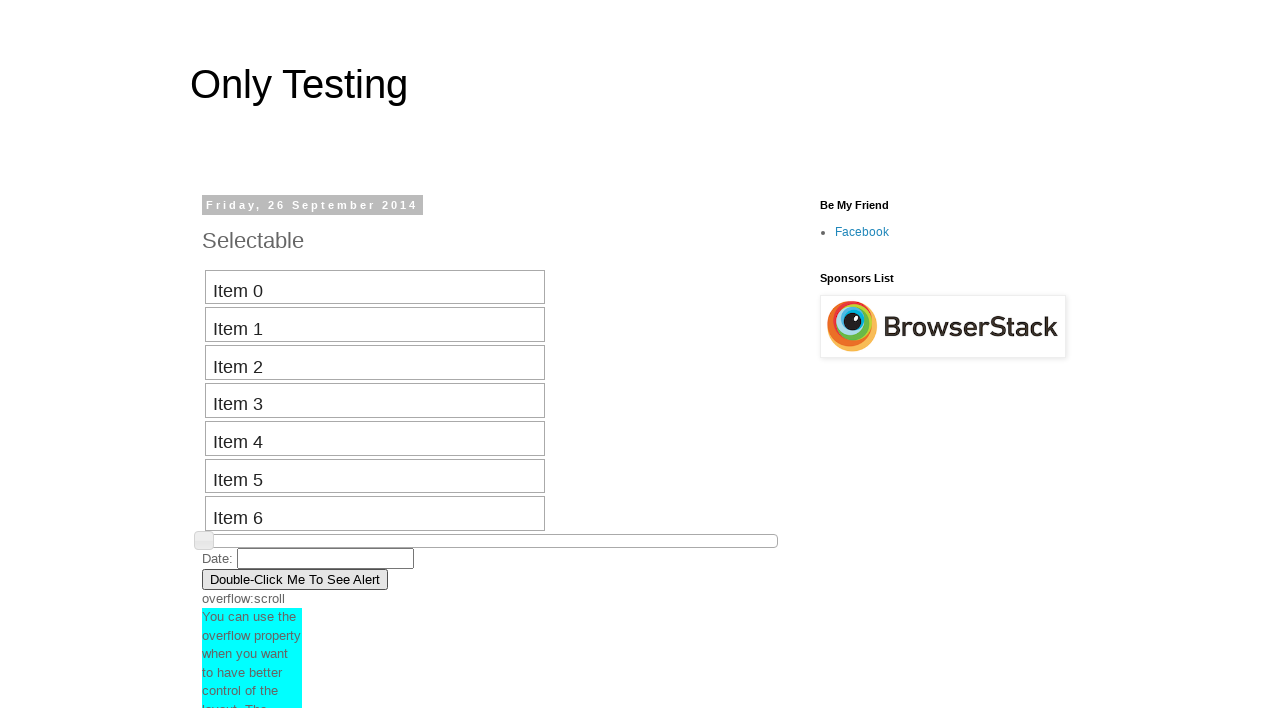

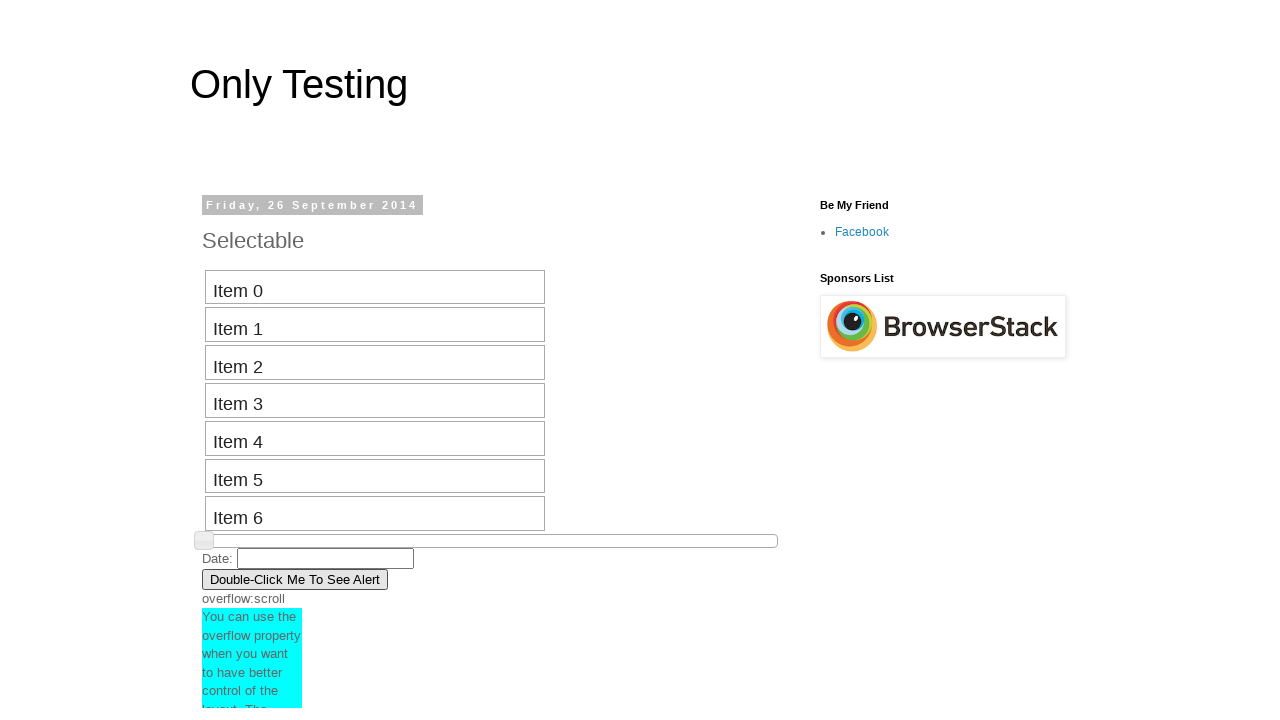